Tests JavaScript prompt alert interaction by clicking a button that triggers a prompt, entering text, and verifying the result

Starting URL: https://www.w3schools.com/js/tryit.asp?filename=tryjs_prompt

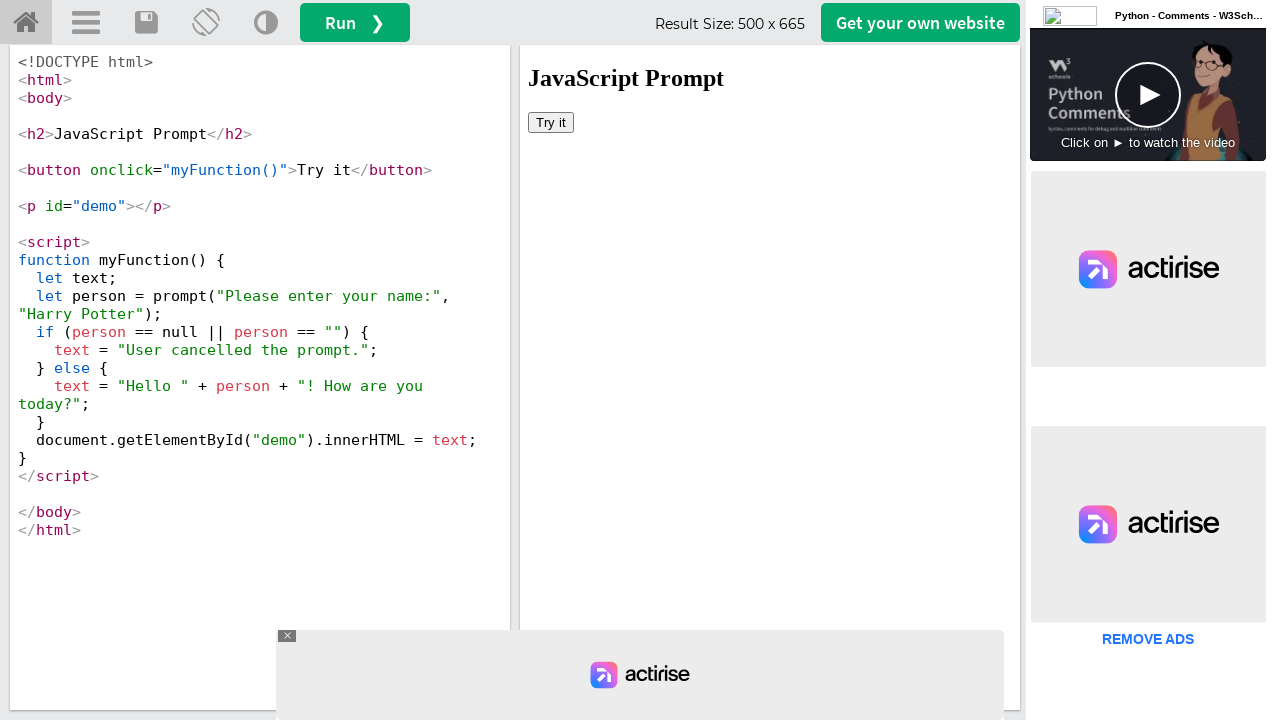

Located iframe containing the Try It button
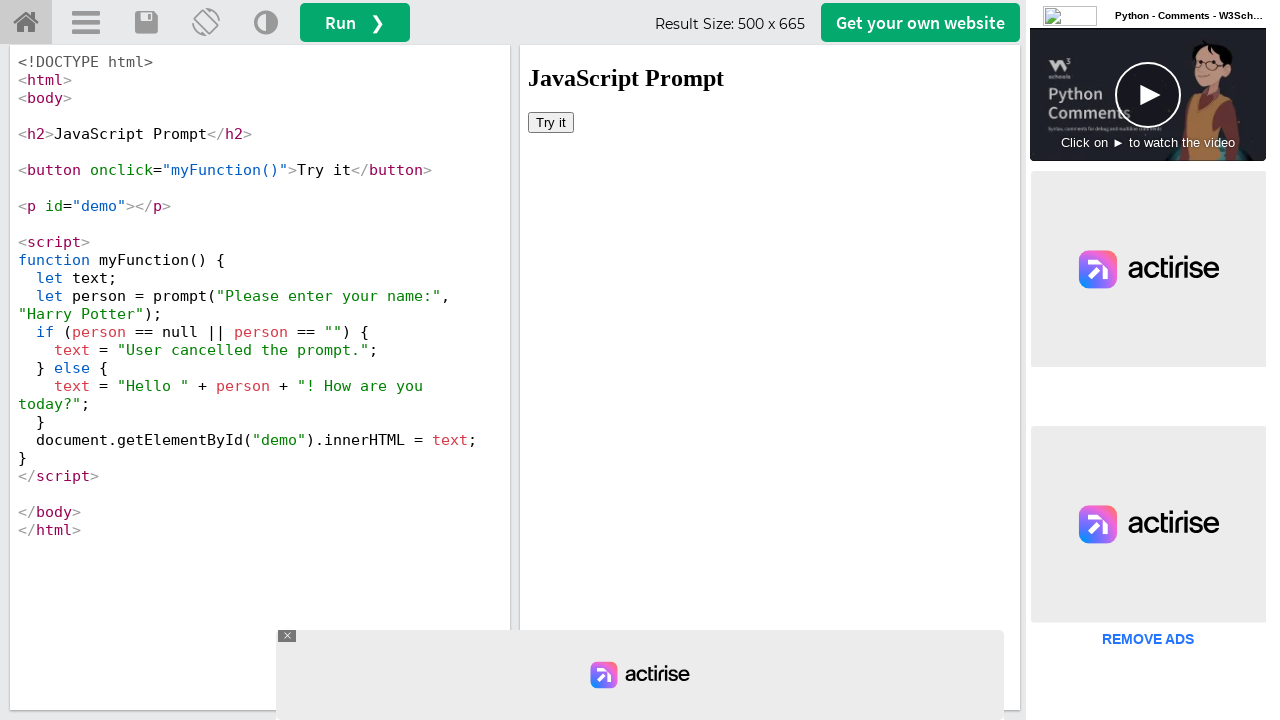

Clicked the 'Try it' button to trigger the prompt at (551, 122) on iframe[name='iframeResult'] >> internal:control=enter-frame >> button:has-text('
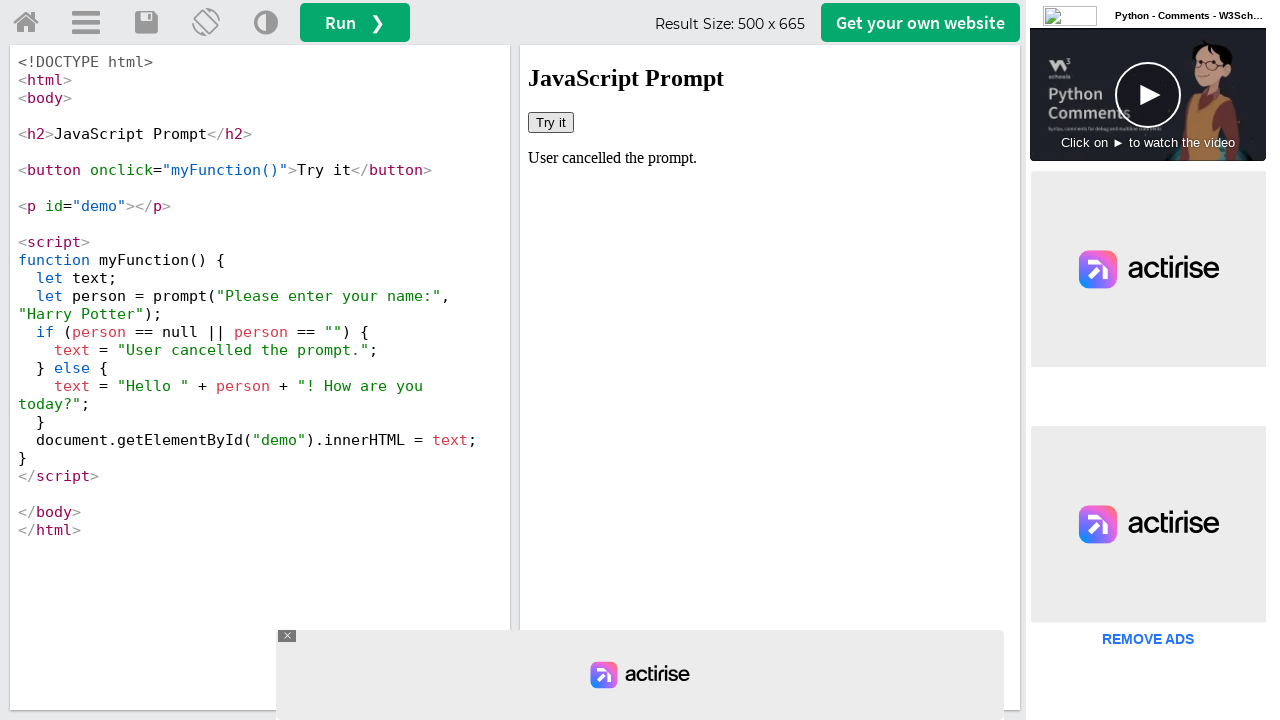

Set up dialog handler to accept prompt with 'Harry Potter'
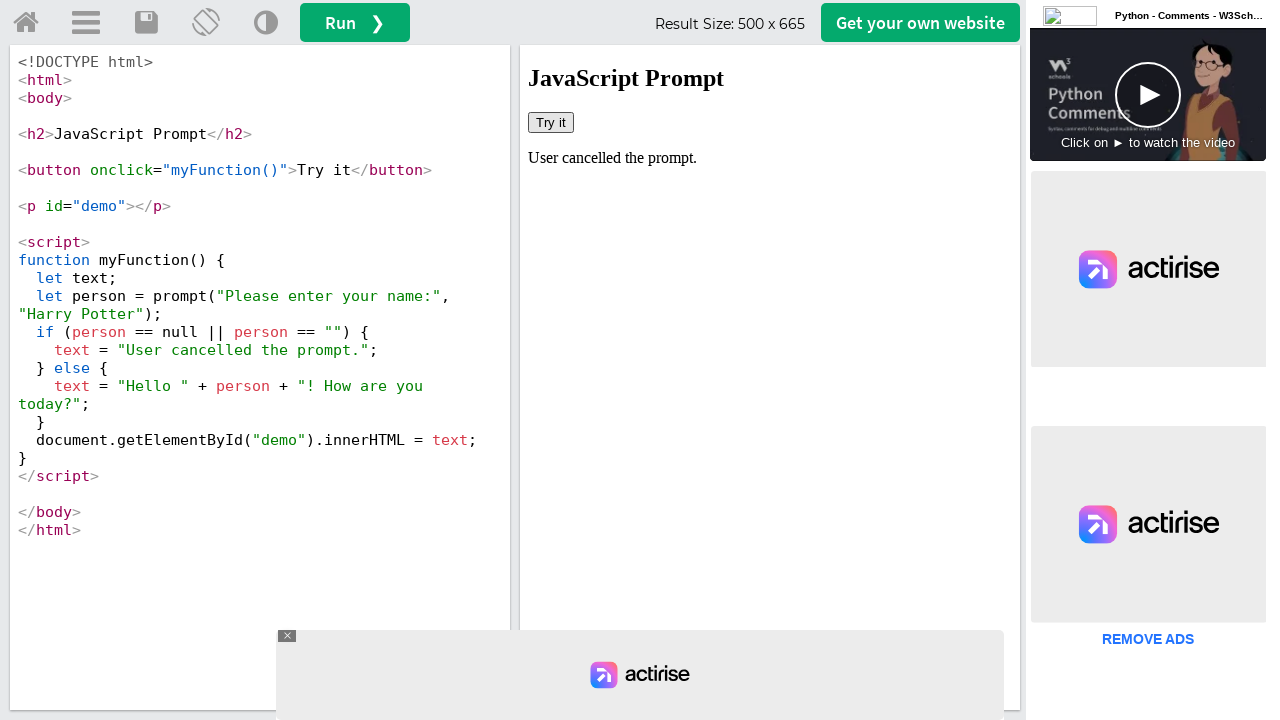

Clicked the 'Try it' button again to trigger prompt with handler active at (551, 122) on iframe[name='iframeResult'] >> internal:control=enter-frame >> button:has-text('
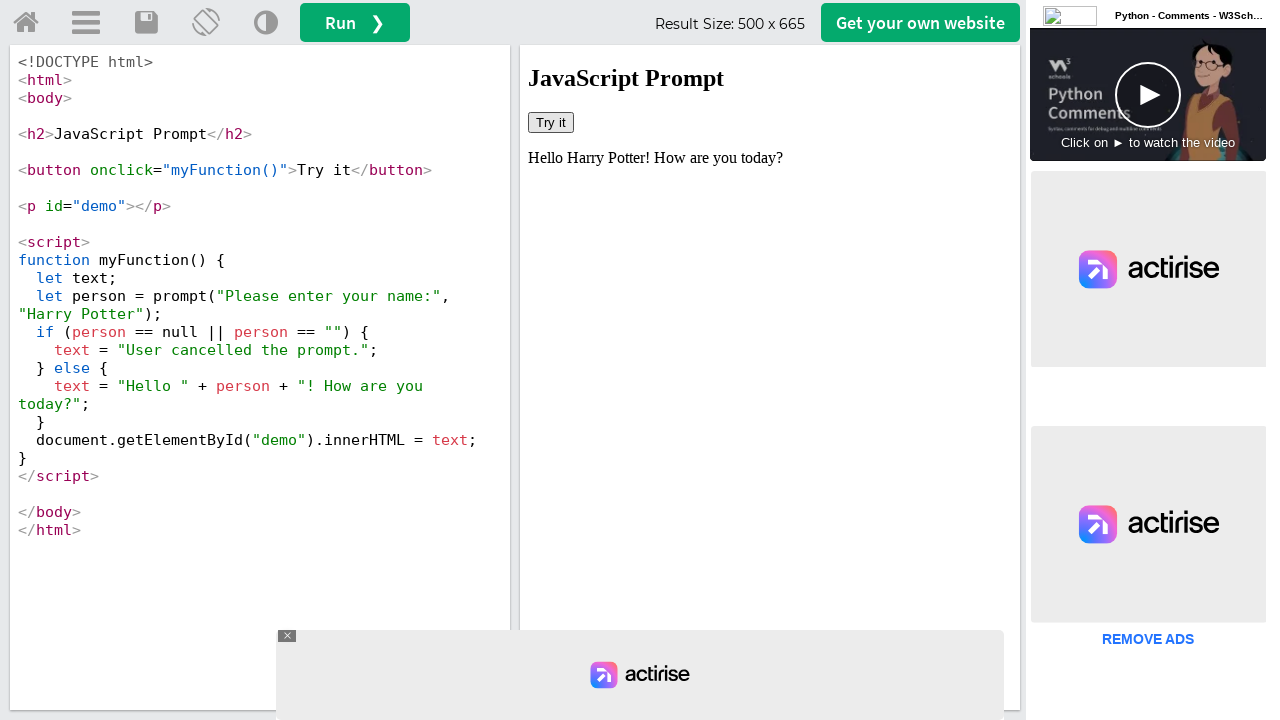

Retrieved result text from #demo element
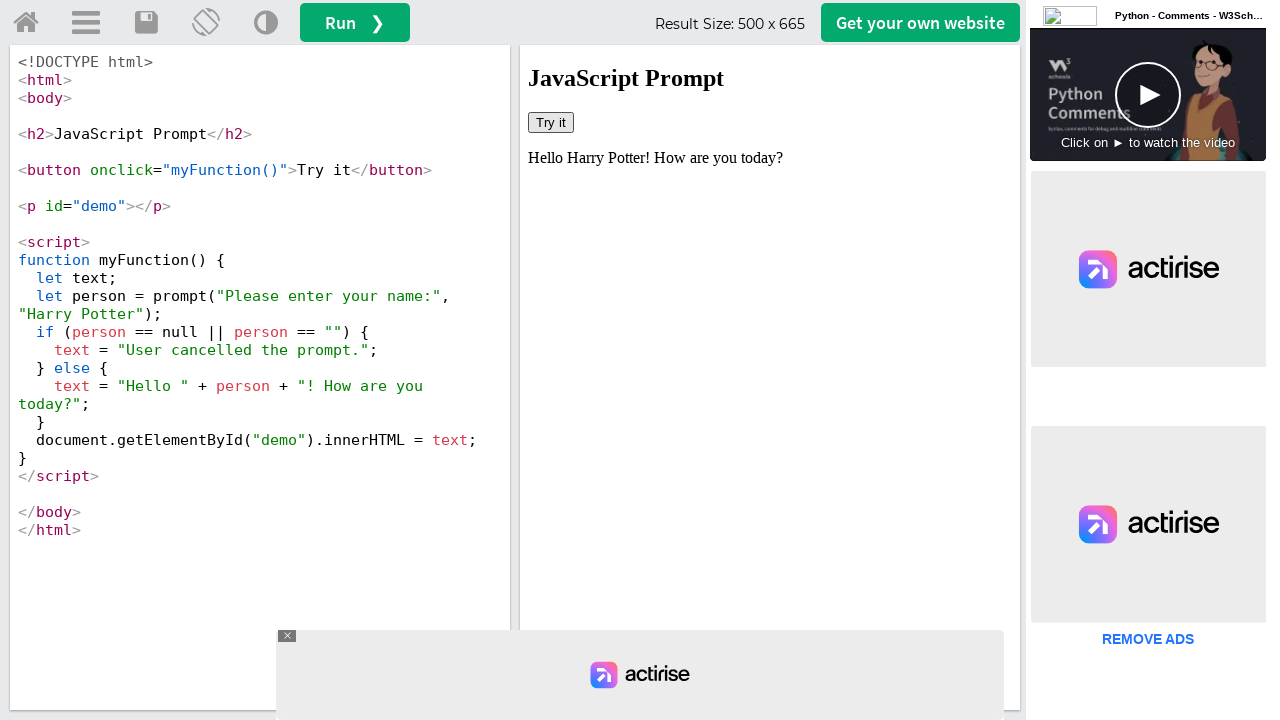

Verified that 'Harry Potter' appears in the result text
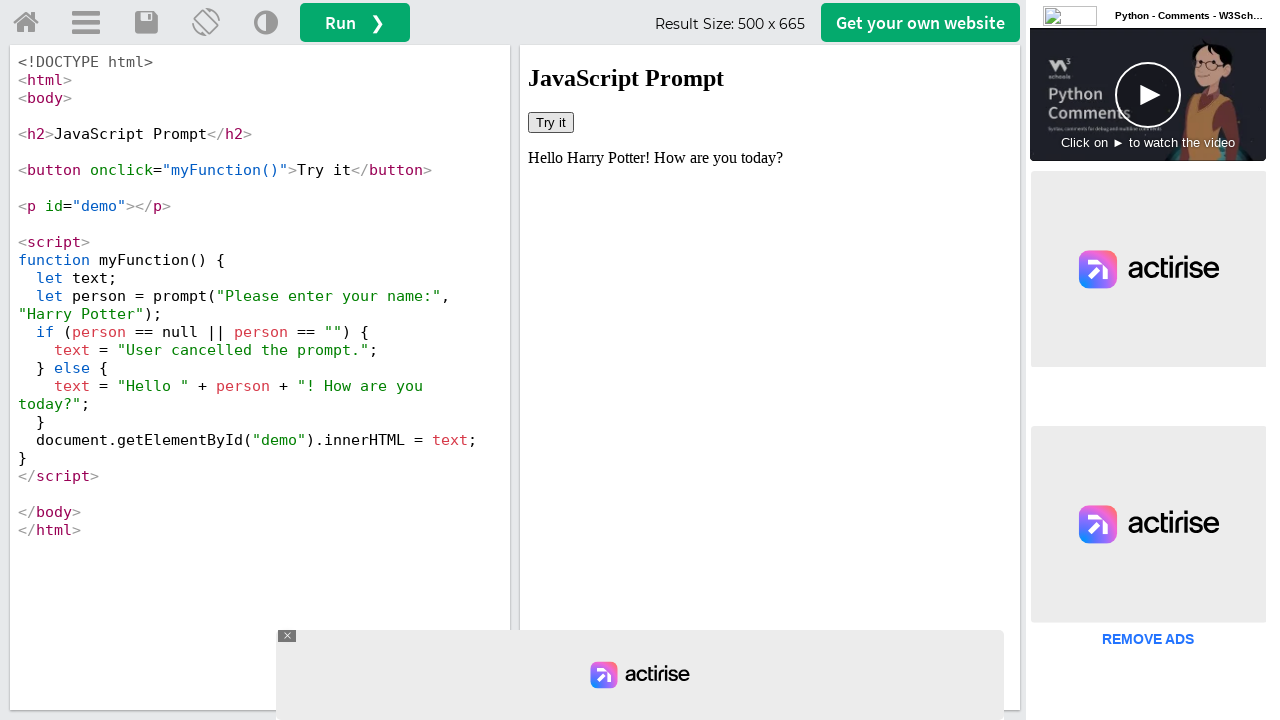

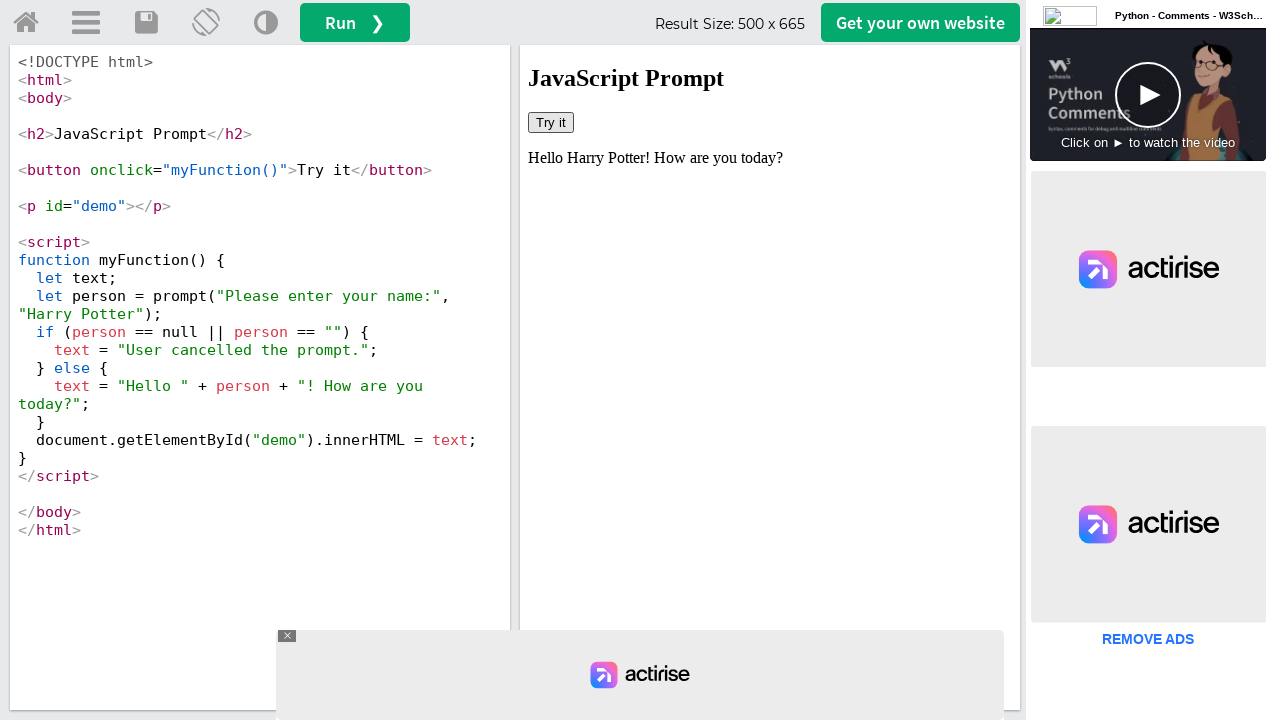